Navigates to Weibo homepage and then to a specific user post page, waiting for content to load on each navigation.

Starting URL: https://weibo.com

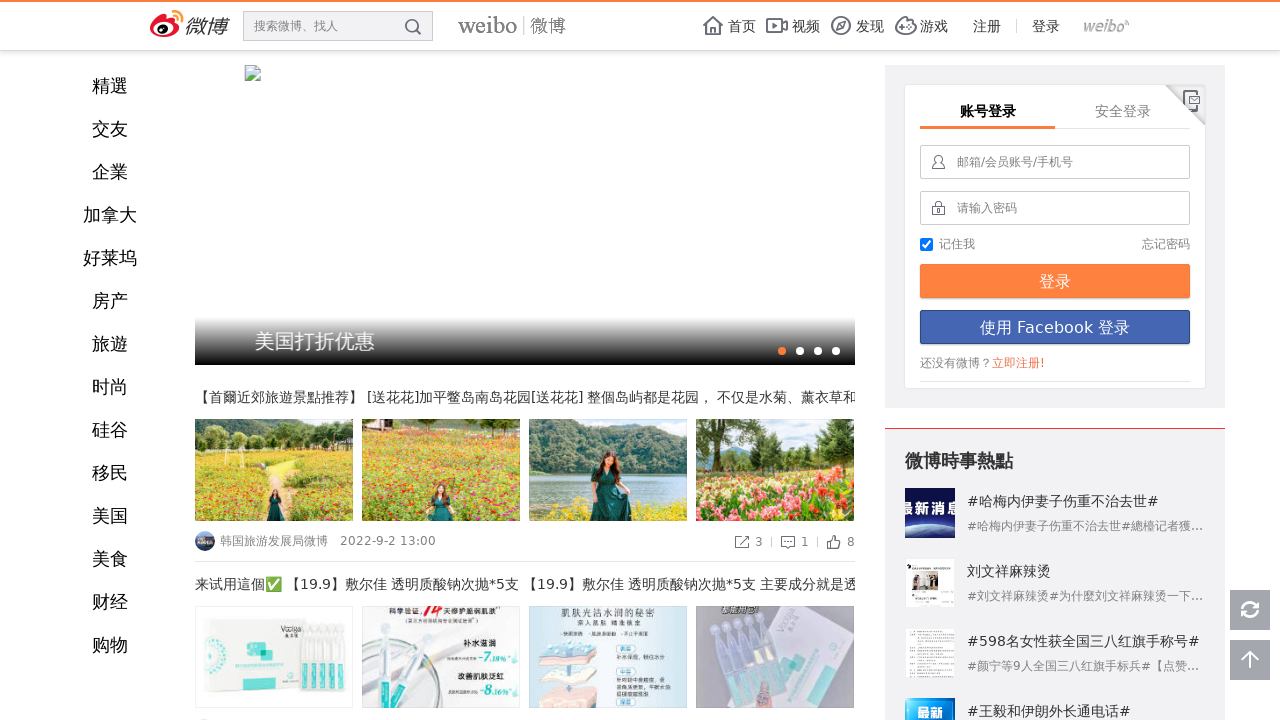

Waited for Weibo homepage to load (domcontentloaded)
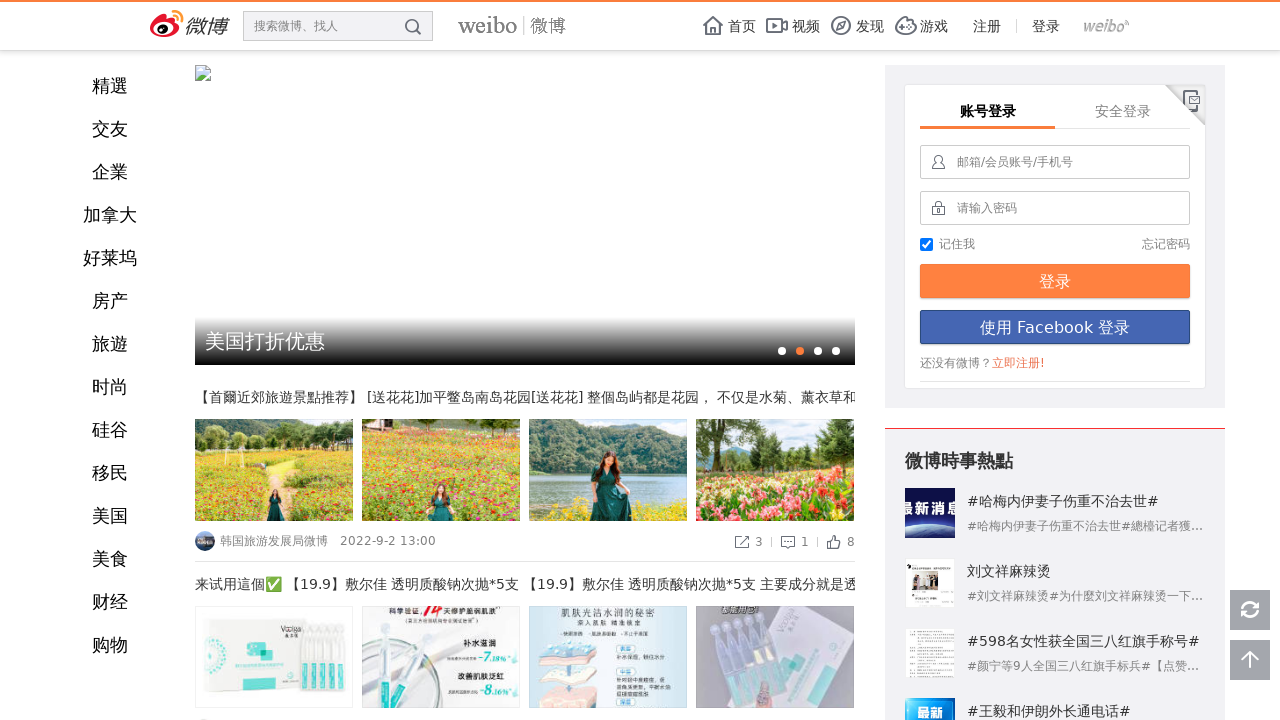

Navigated to specific user post page
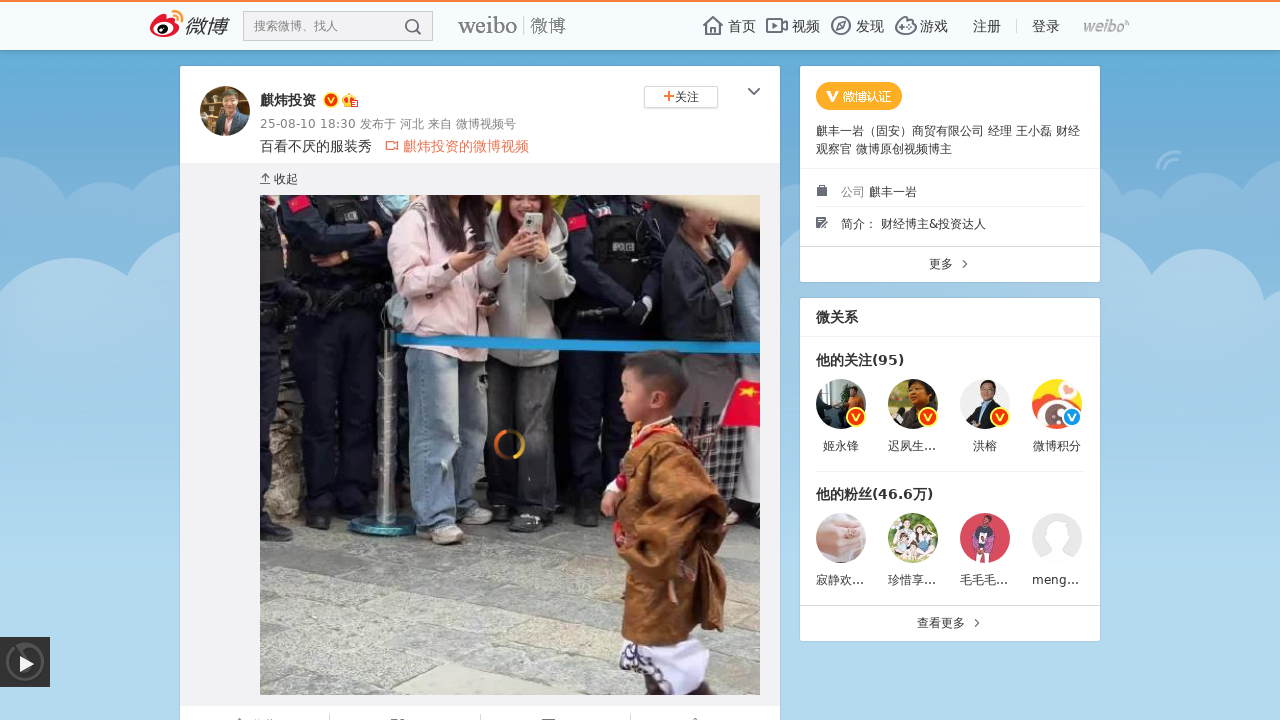

Waited for post page to load (domcontentloaded)
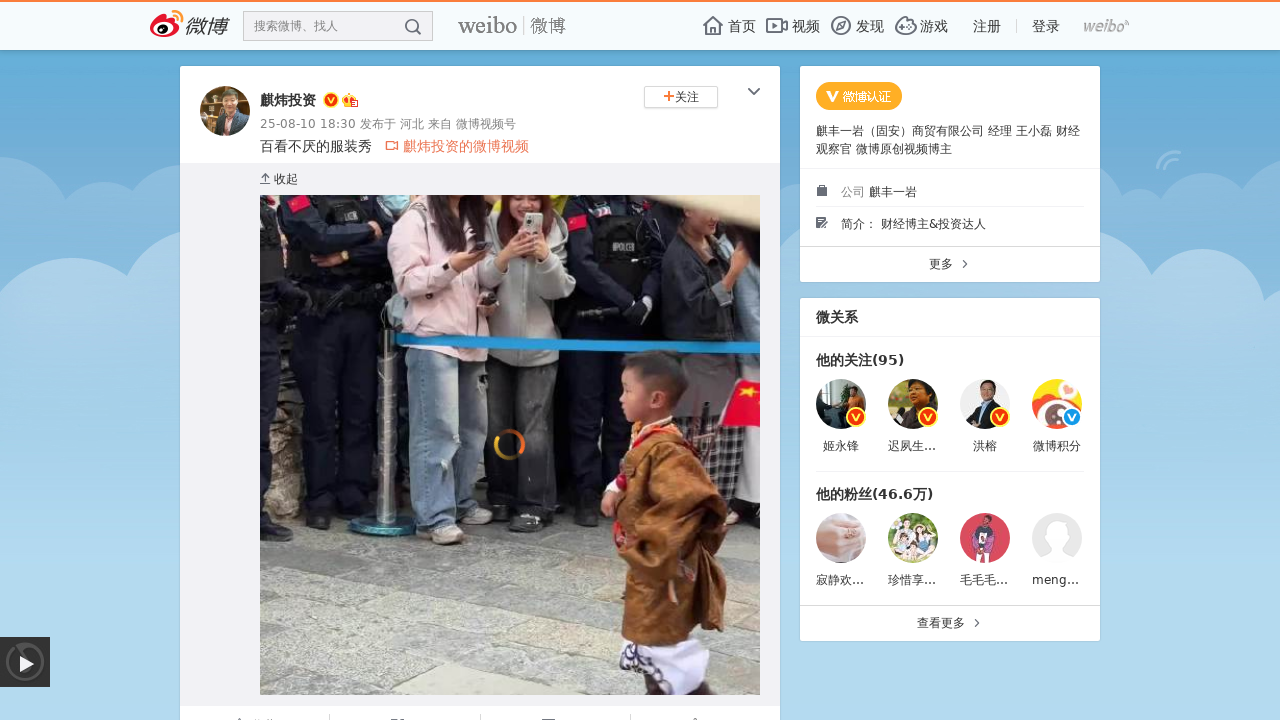

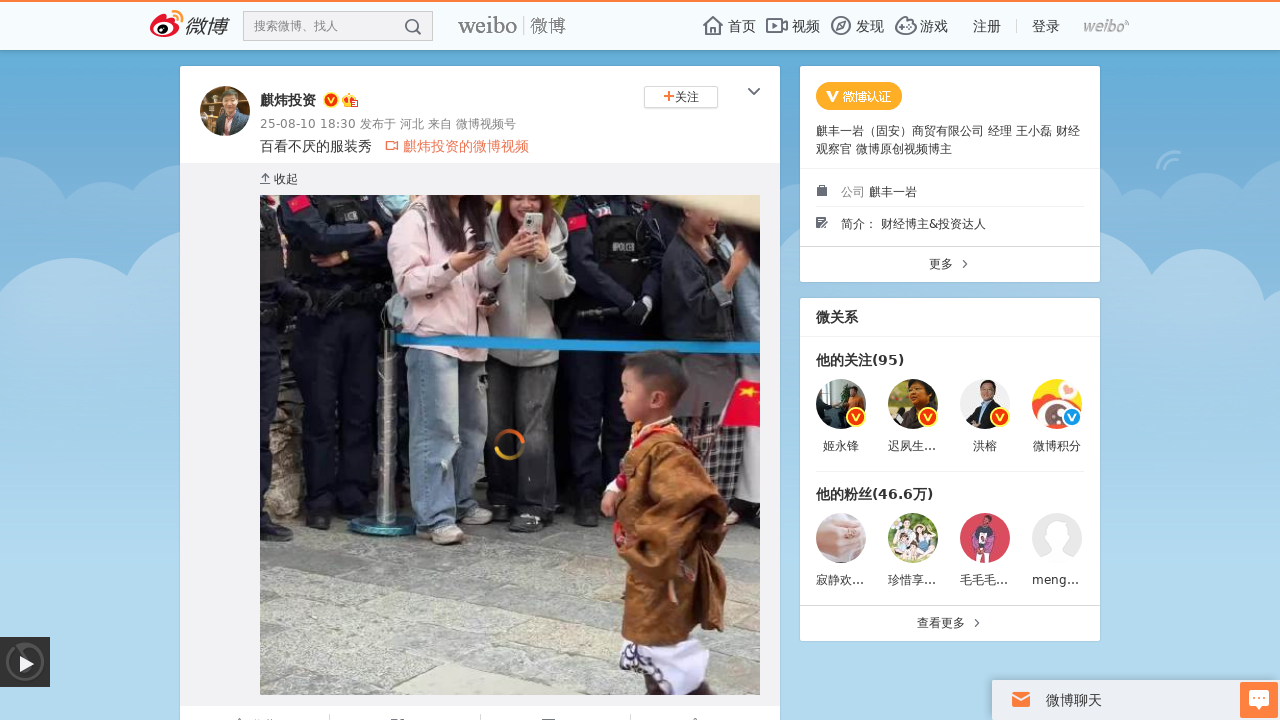